Navigates to Hacker News, verifies that posts are displayed on the page, and clicks on the "More" pagination link to navigate to the next page of posts.

Starting URL: https://news.ycombinator.com/

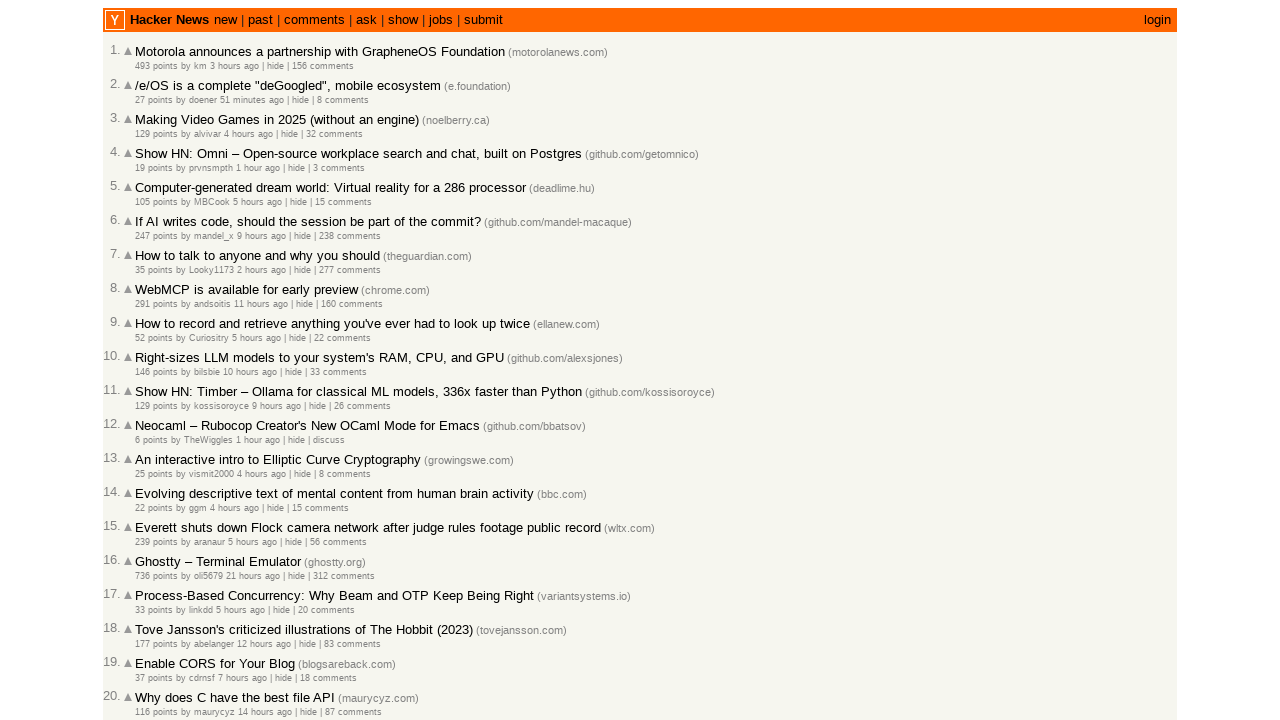

Waited for posts to load on Hacker News
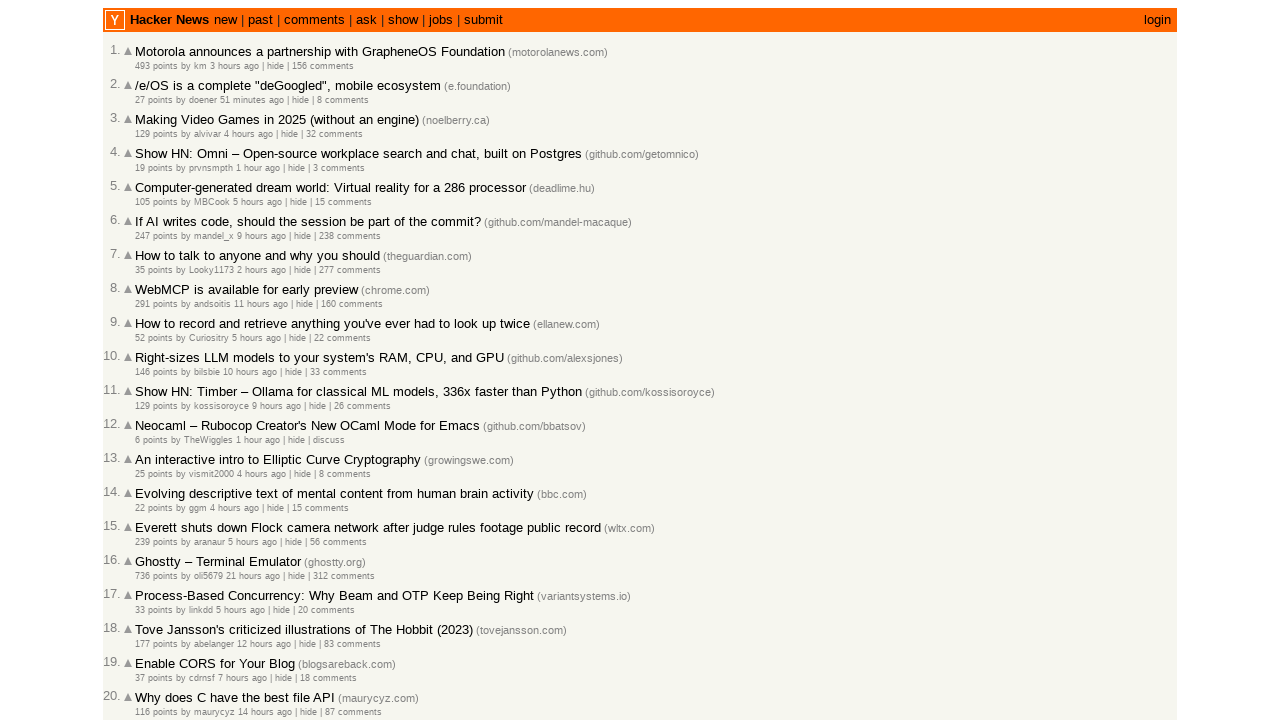

Verified that post title links are visible
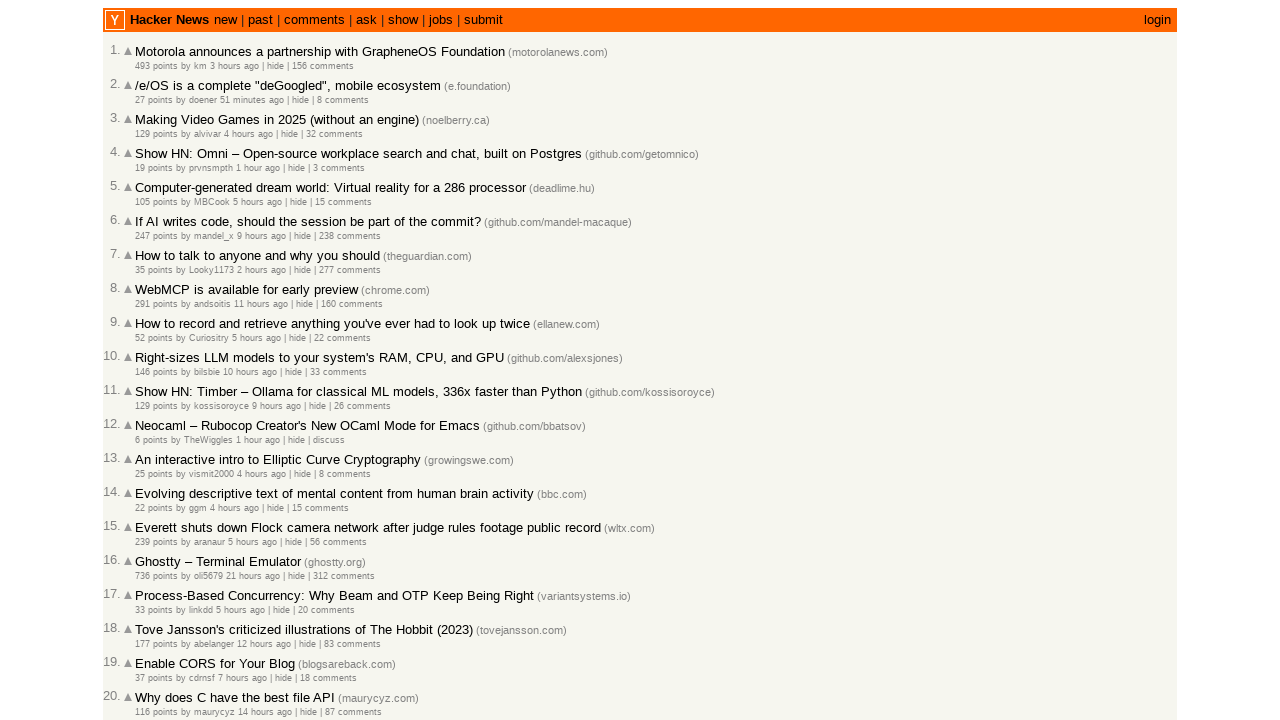

Clicked on the 'More' pagination link to navigate to next page at (149, 616) on .morelink
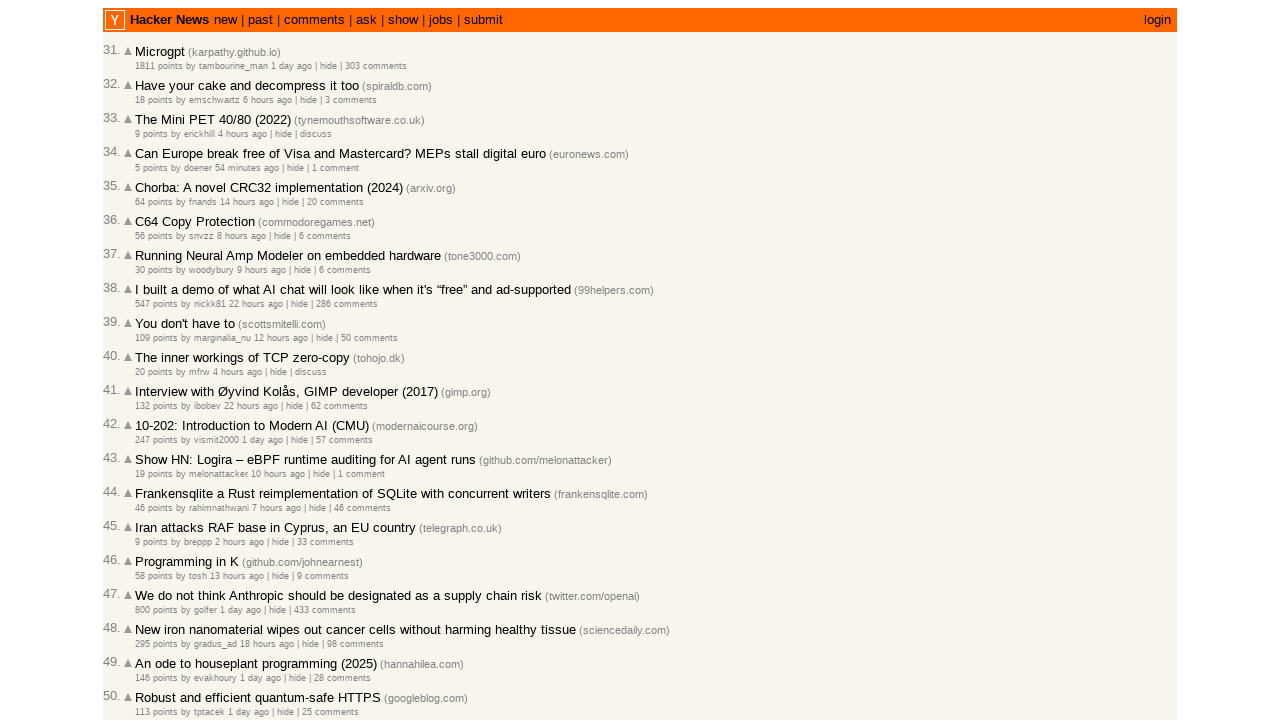

Waited for new posts to load on the next page
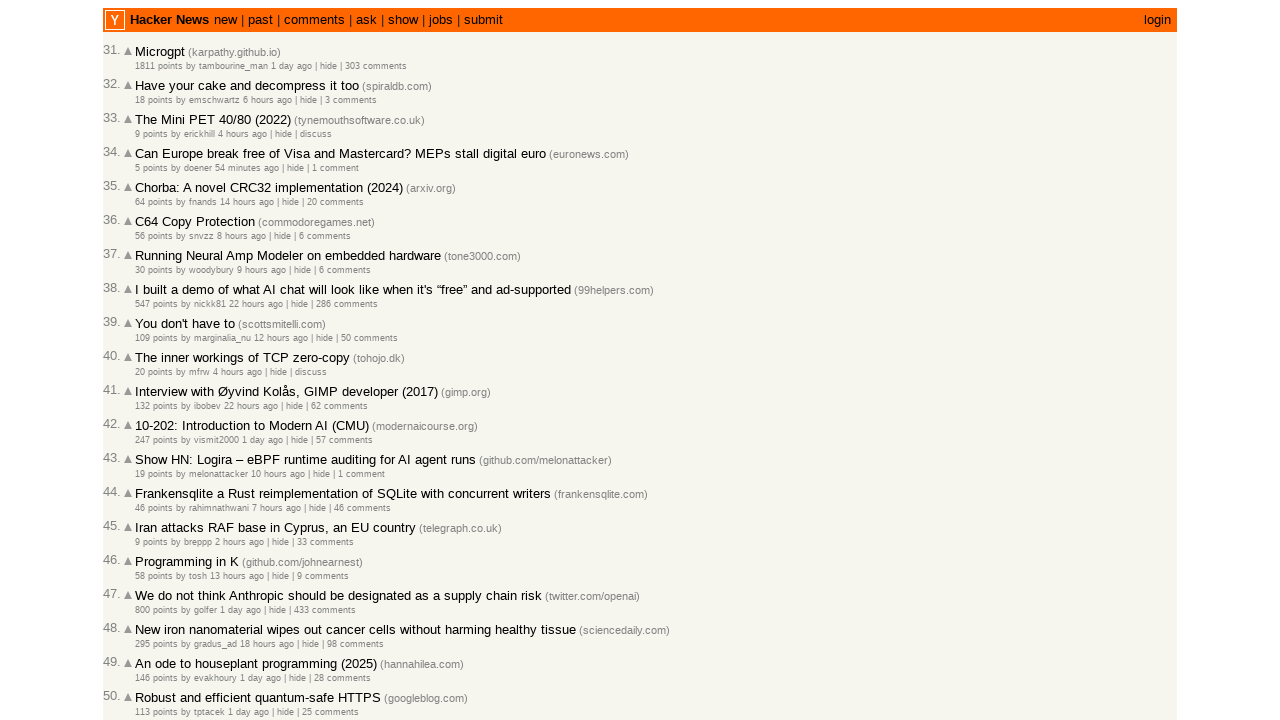

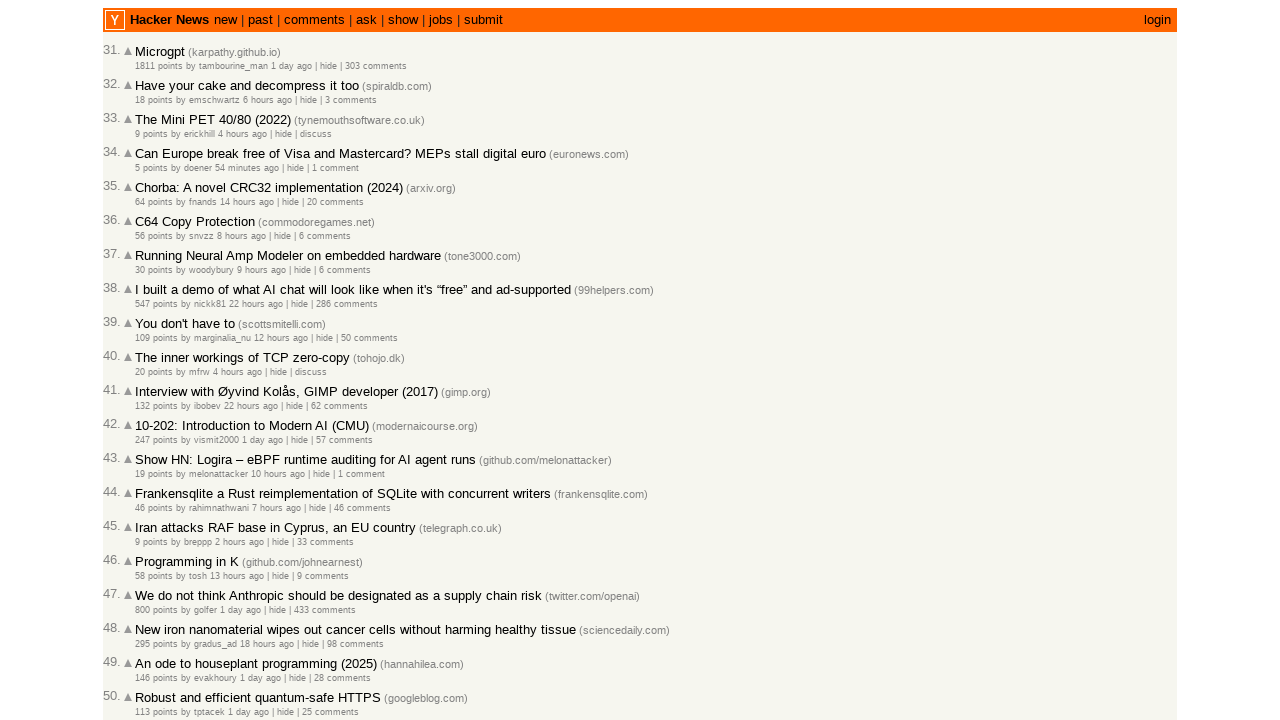